Tests progress bar functionality by clicking Start, waiting for progress to reach 35%, then clicking Stop to verify the progress bar stops at or near the target value.

Starting URL: http://www.uitestingplayground.com/progressbar

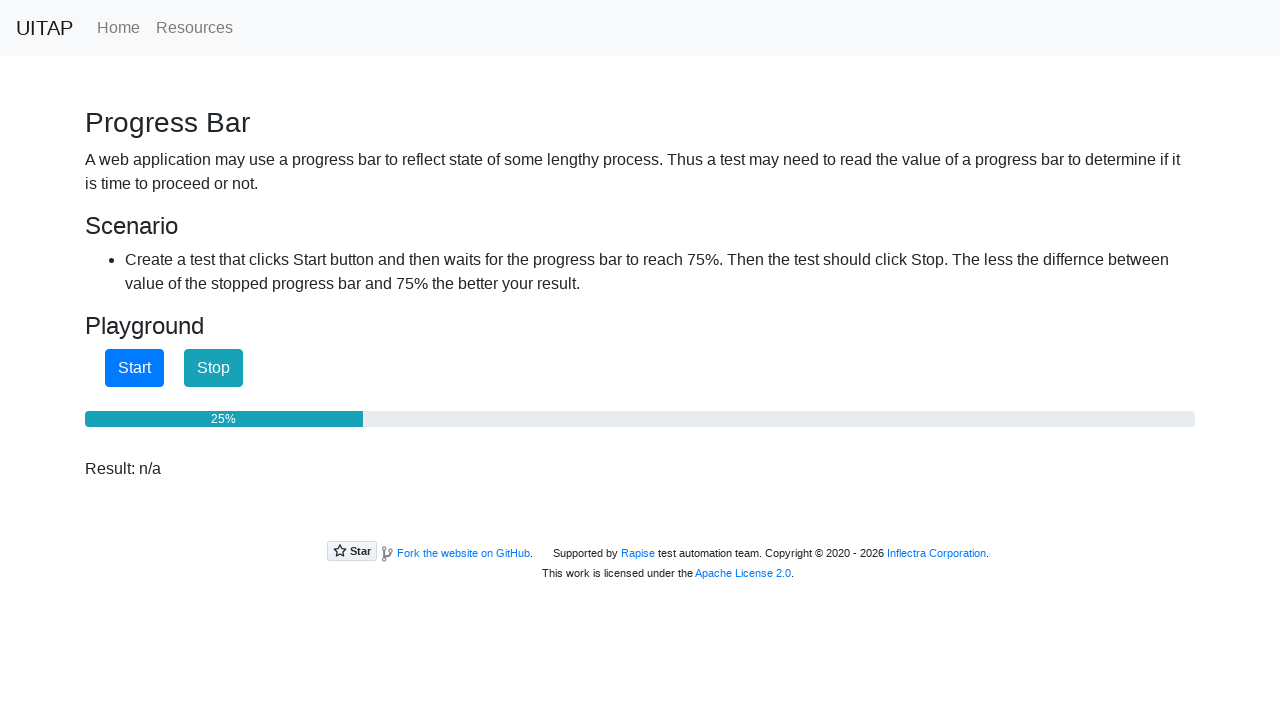

Located Start button
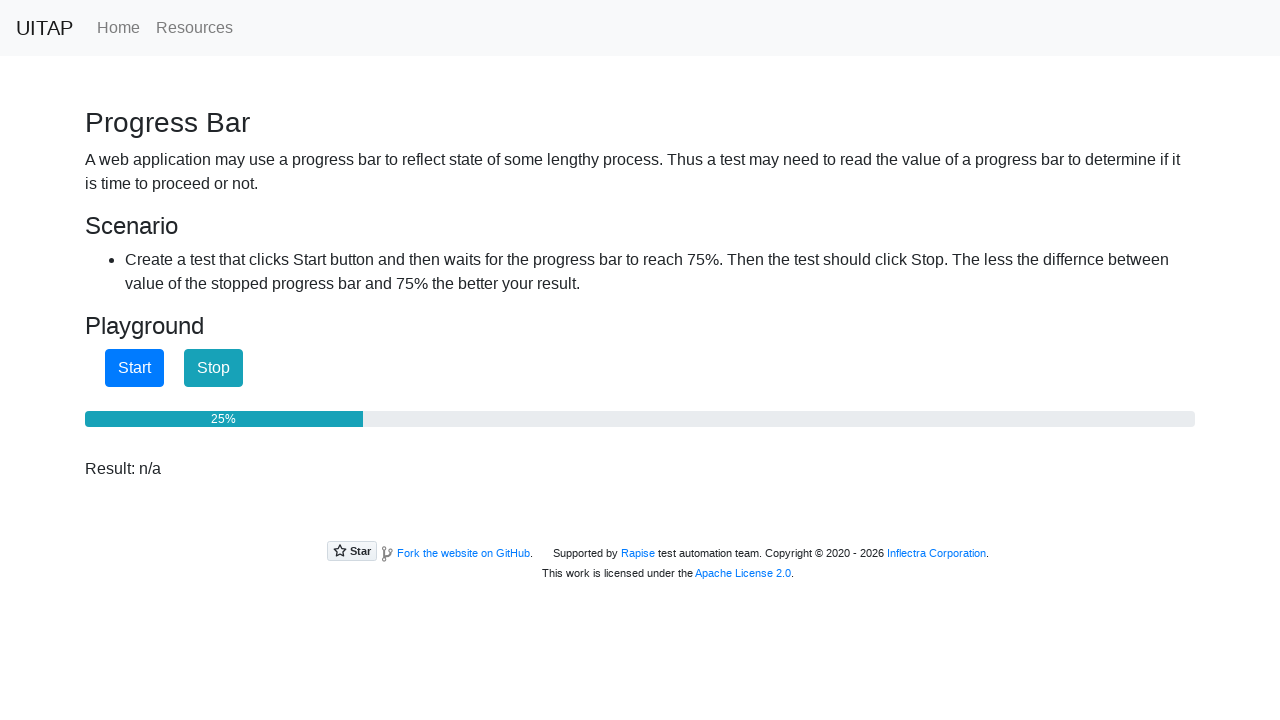

Located Stop button
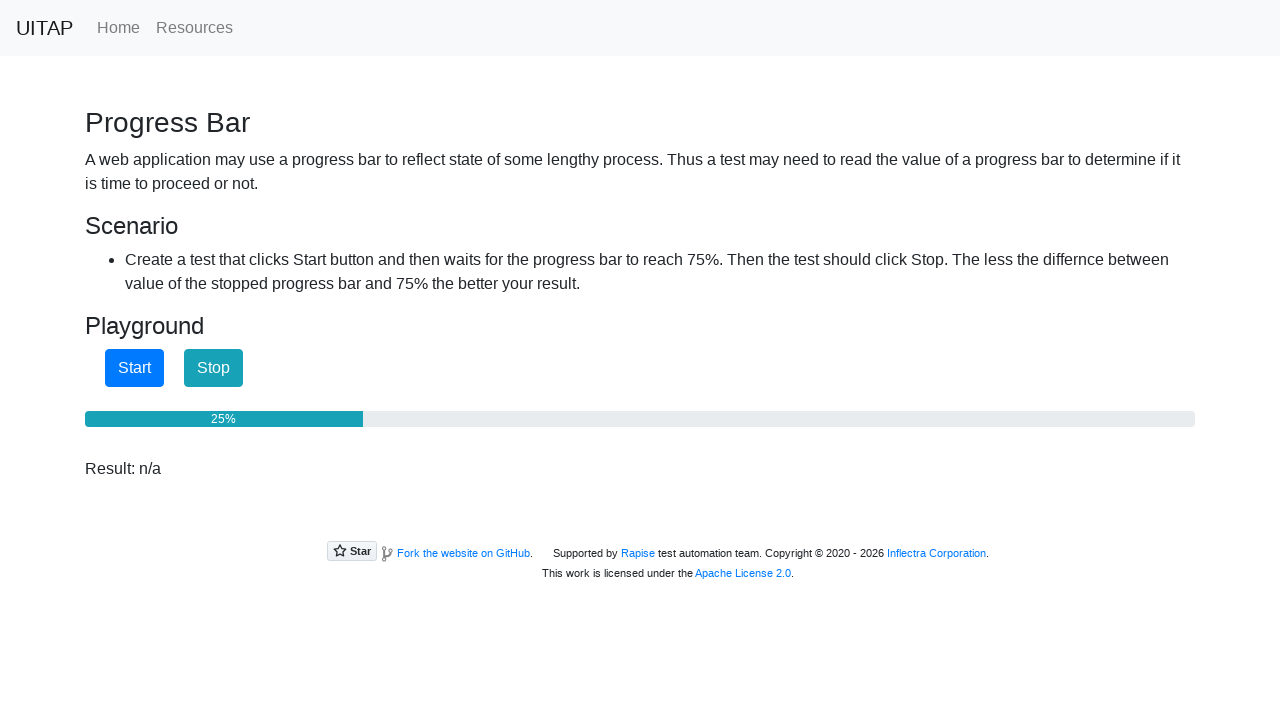

Located progress bar element
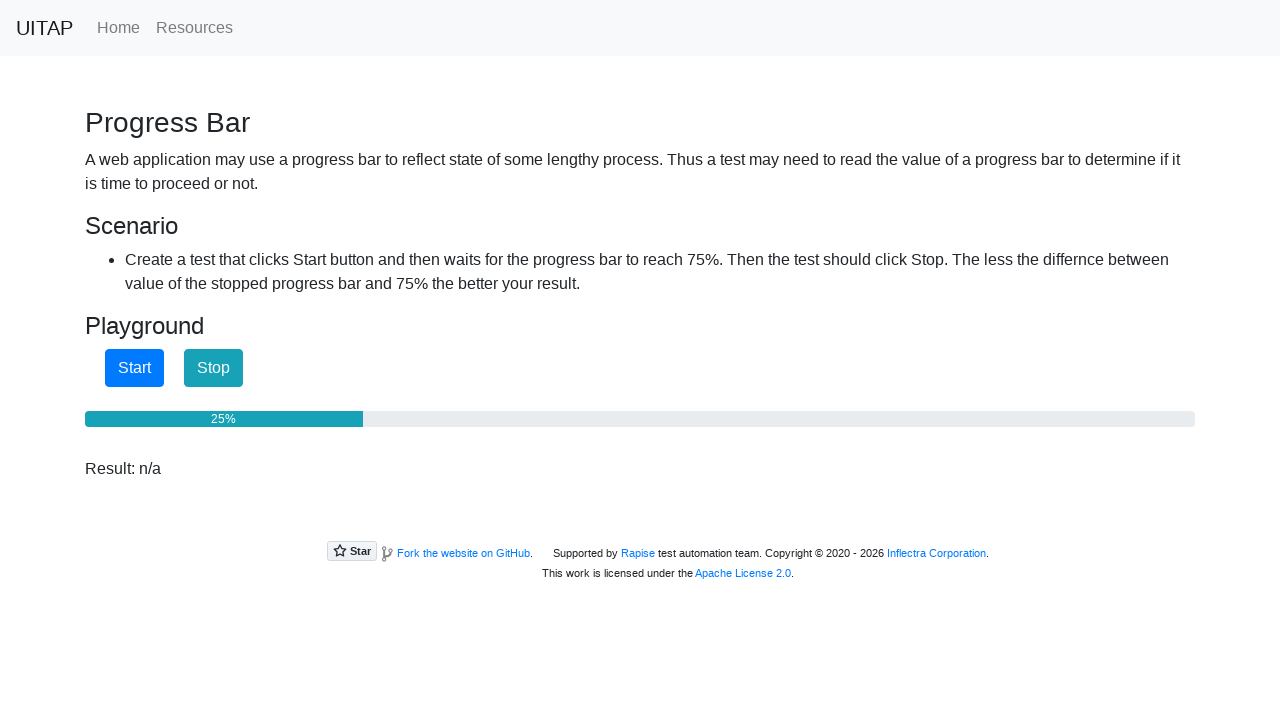

Clicked Start button to begin progress bar at (134, 368) on button.btn-primary
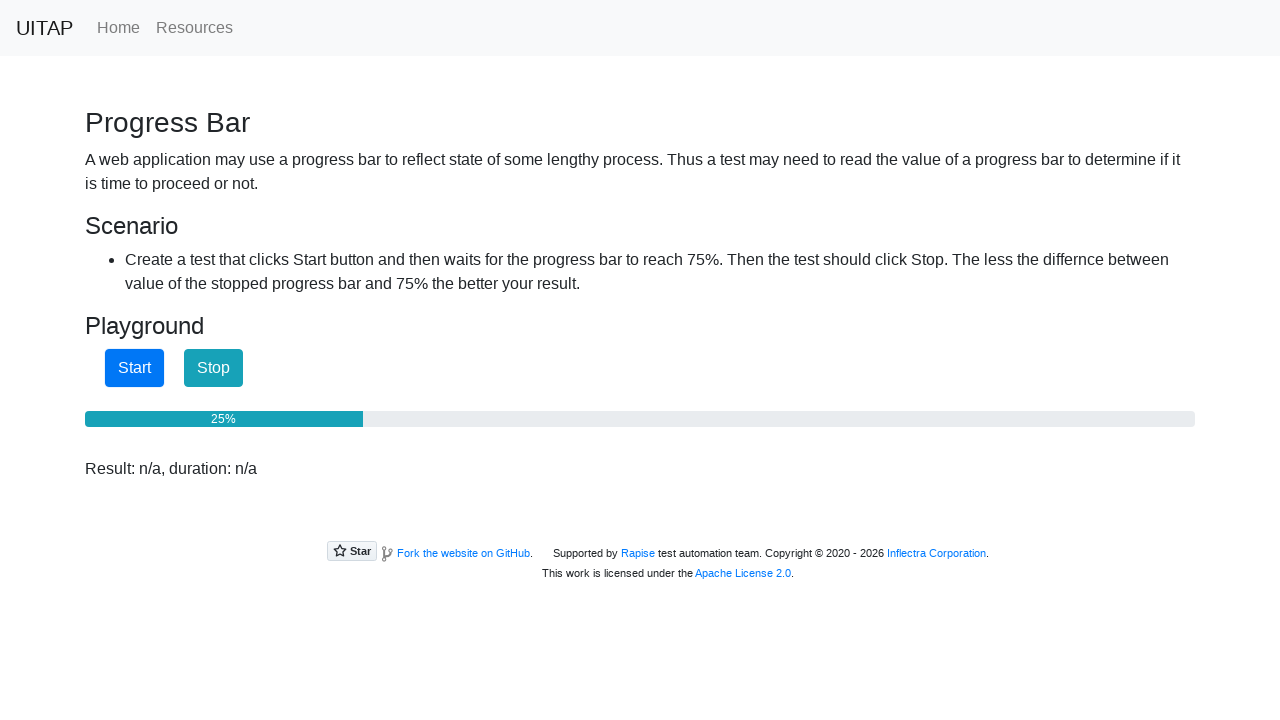

Checked progress bar value: 25%
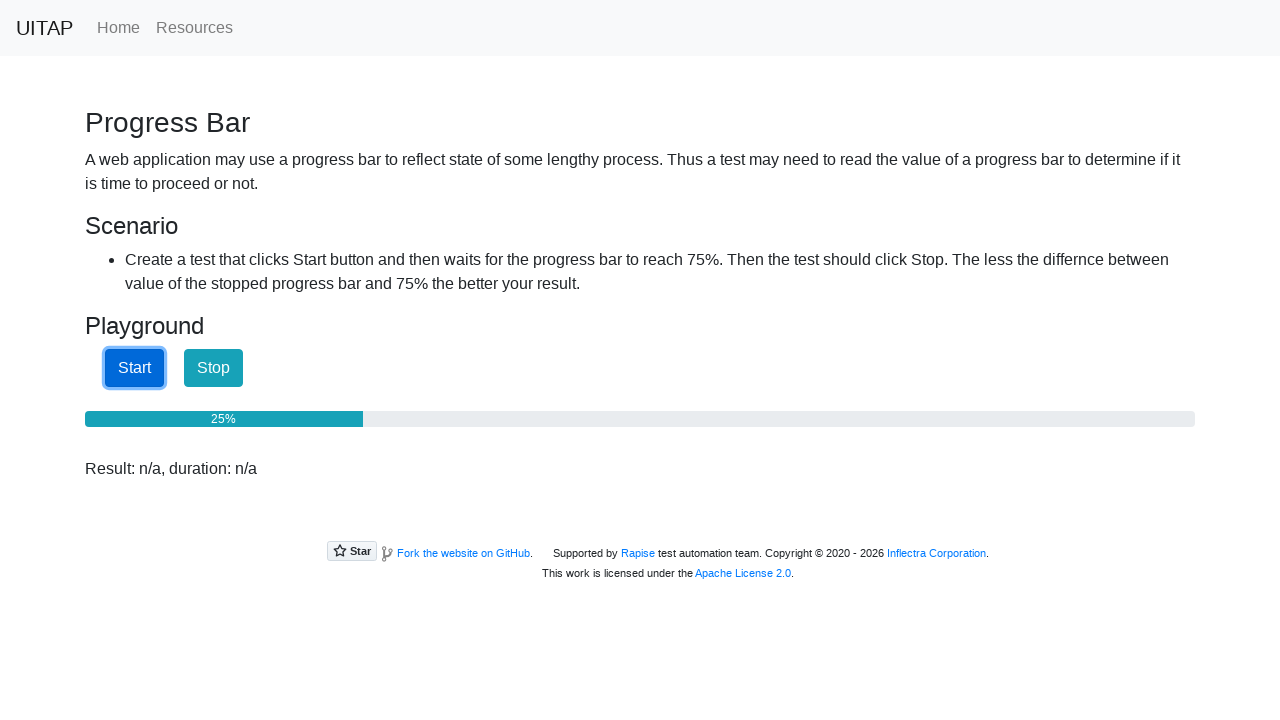

Checked progress bar value: 25%
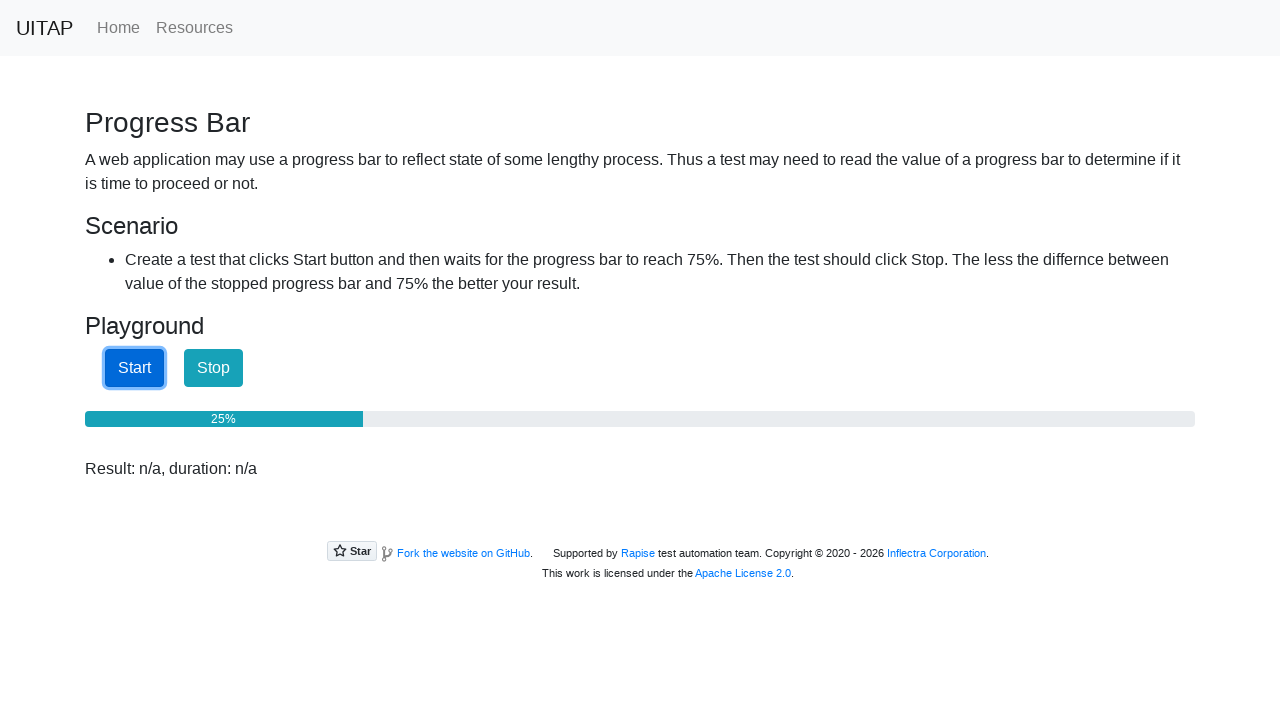

Checked progress bar value: 25%
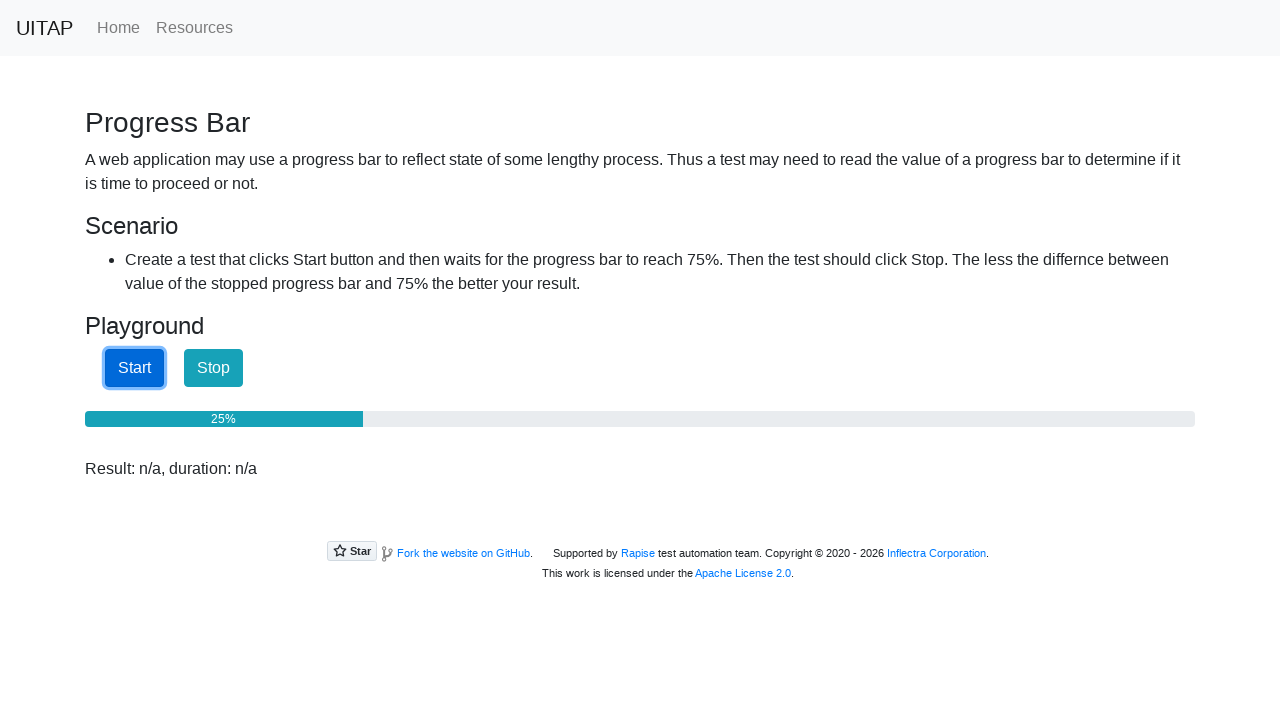

Checked progress bar value: 25%
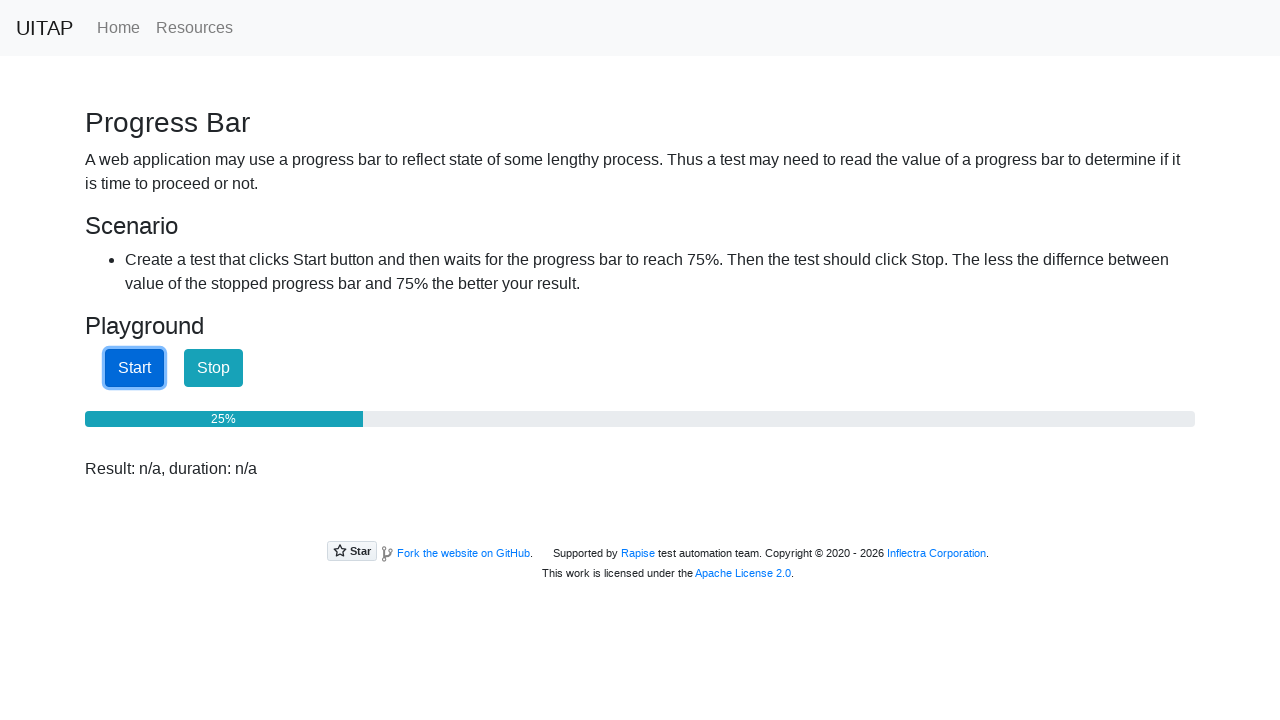

Checked progress bar value: 25%
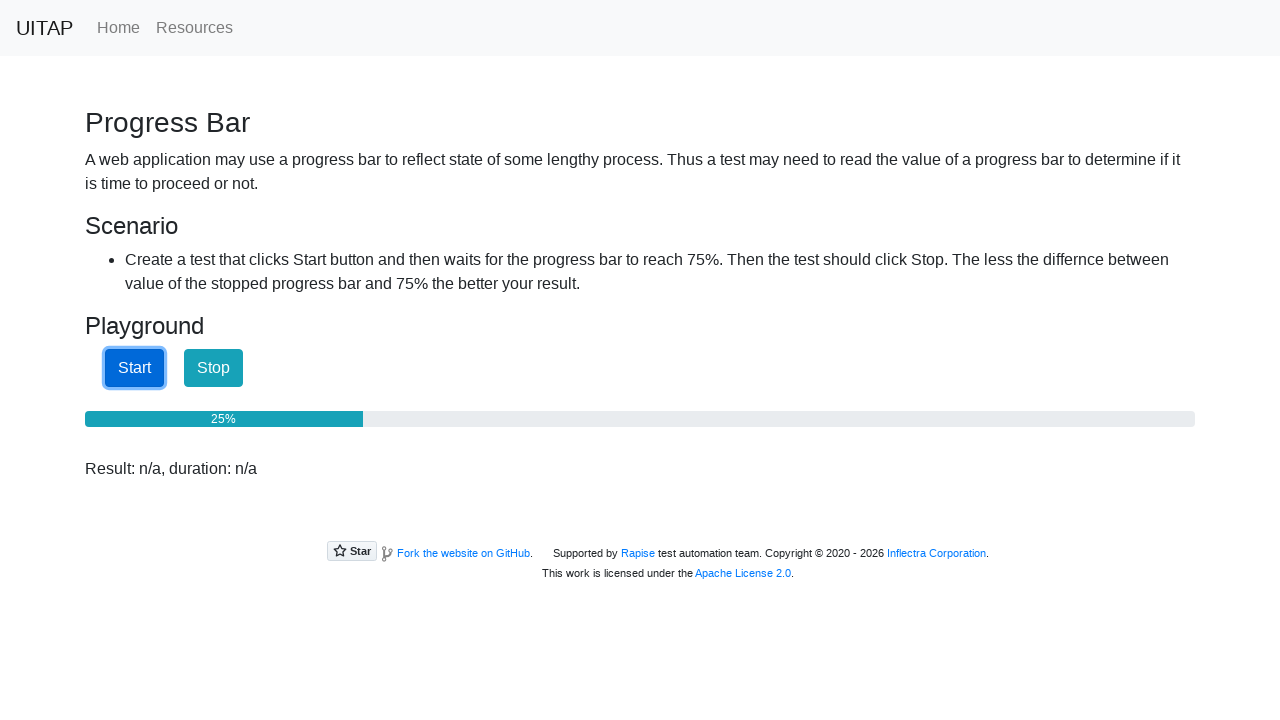

Checked progress bar value: 25%
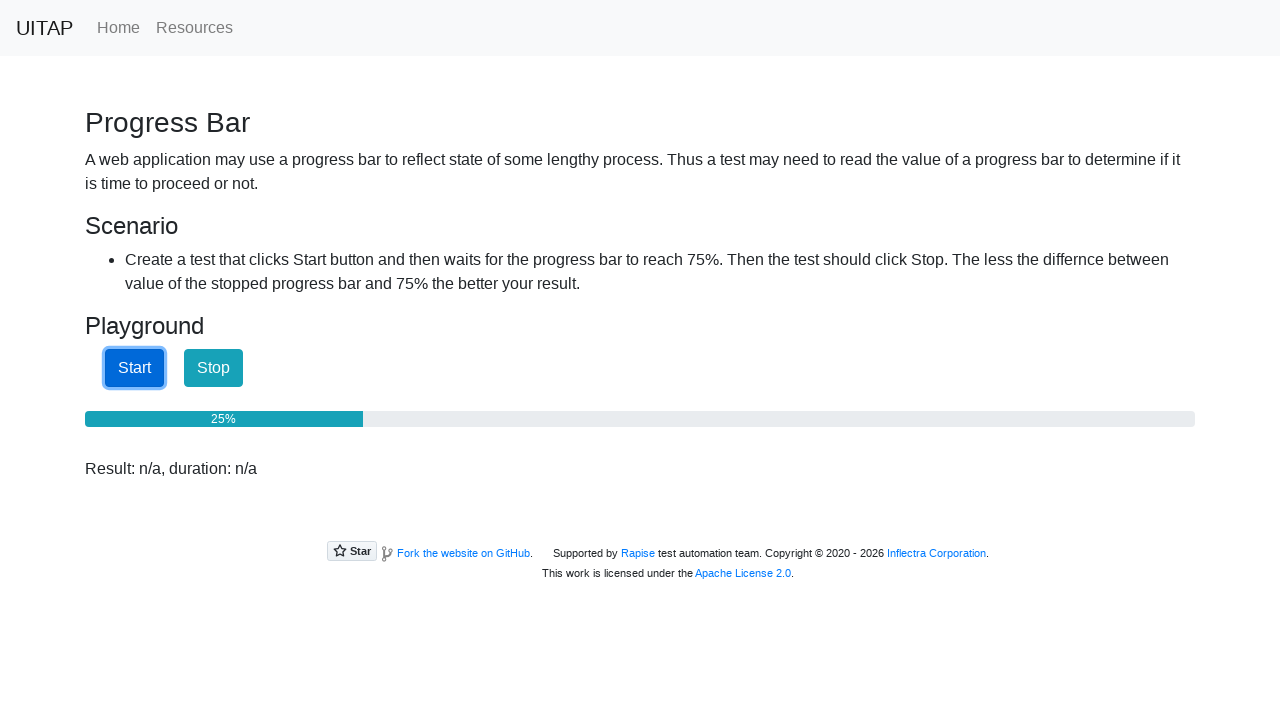

Checked progress bar value: 25%
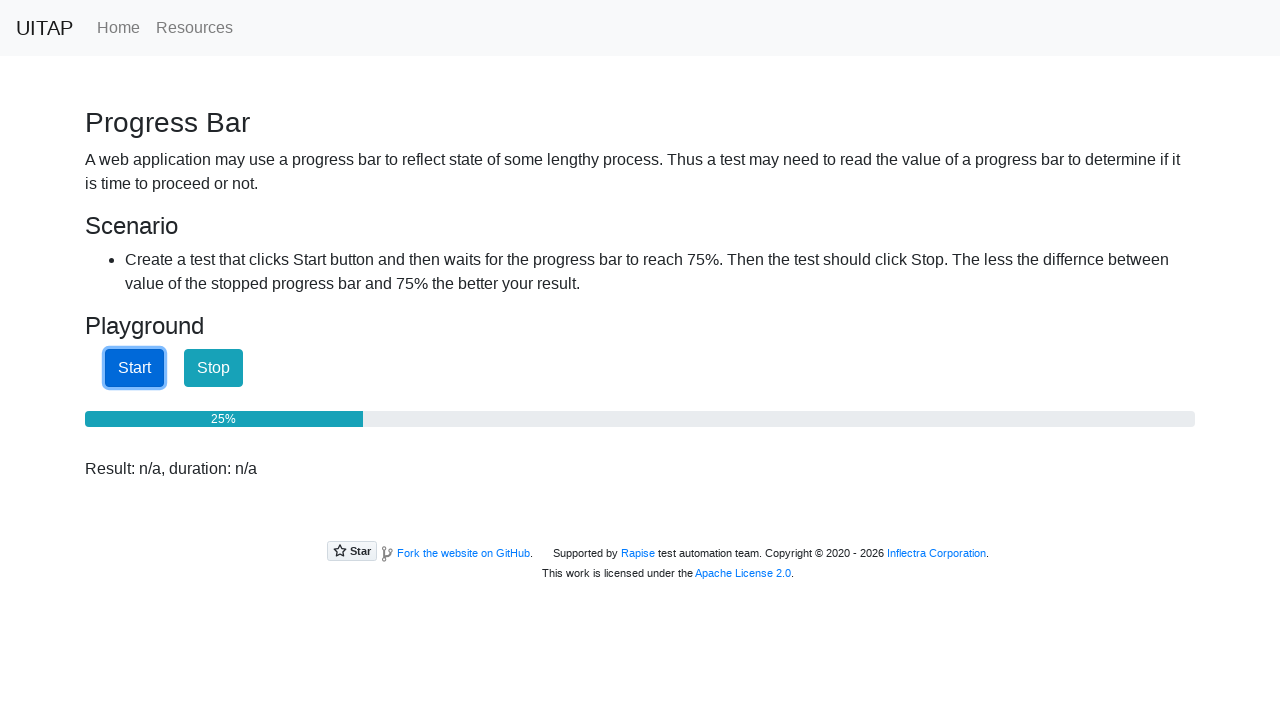

Checked progress bar value: 25%
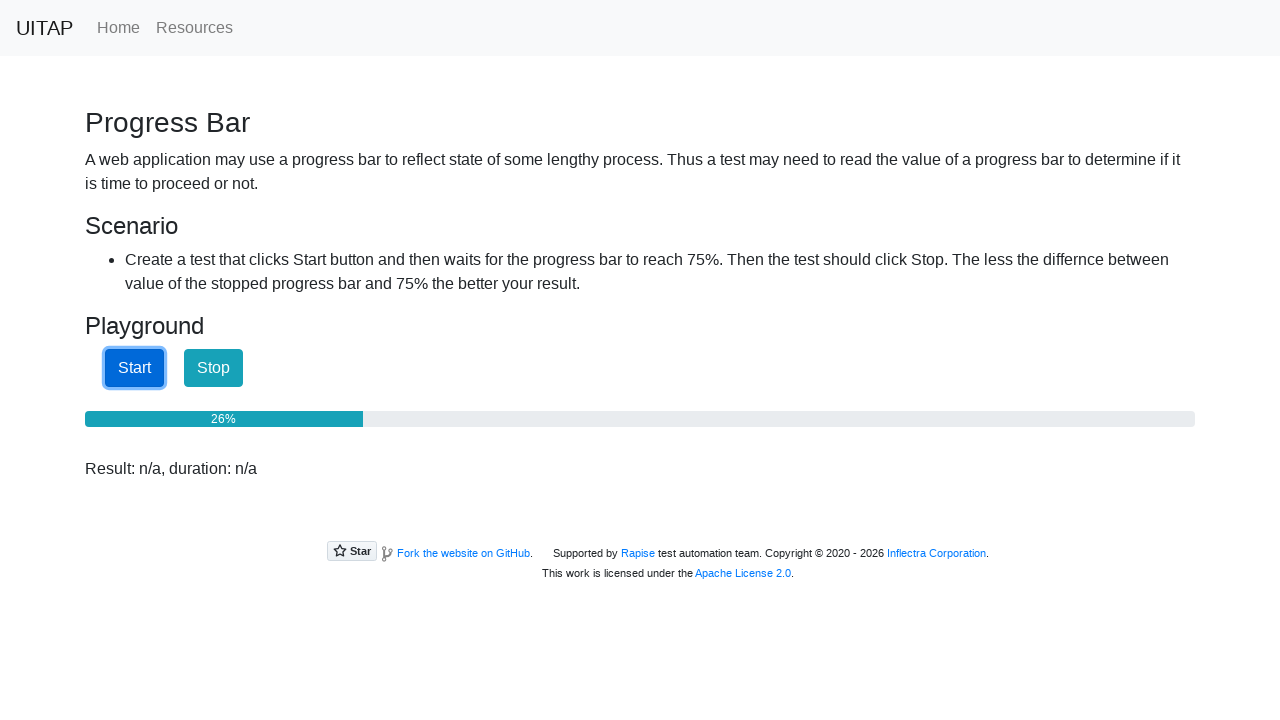

Checked progress bar value: 26%
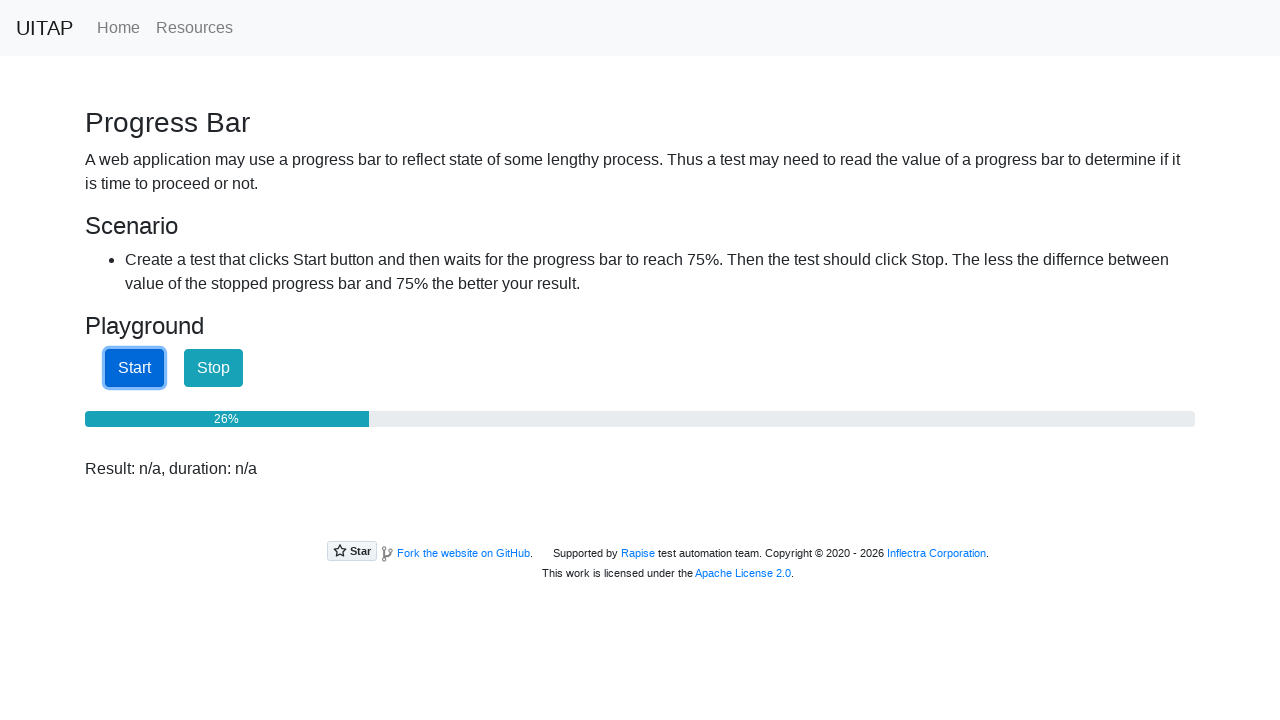

Checked progress bar value: 26%
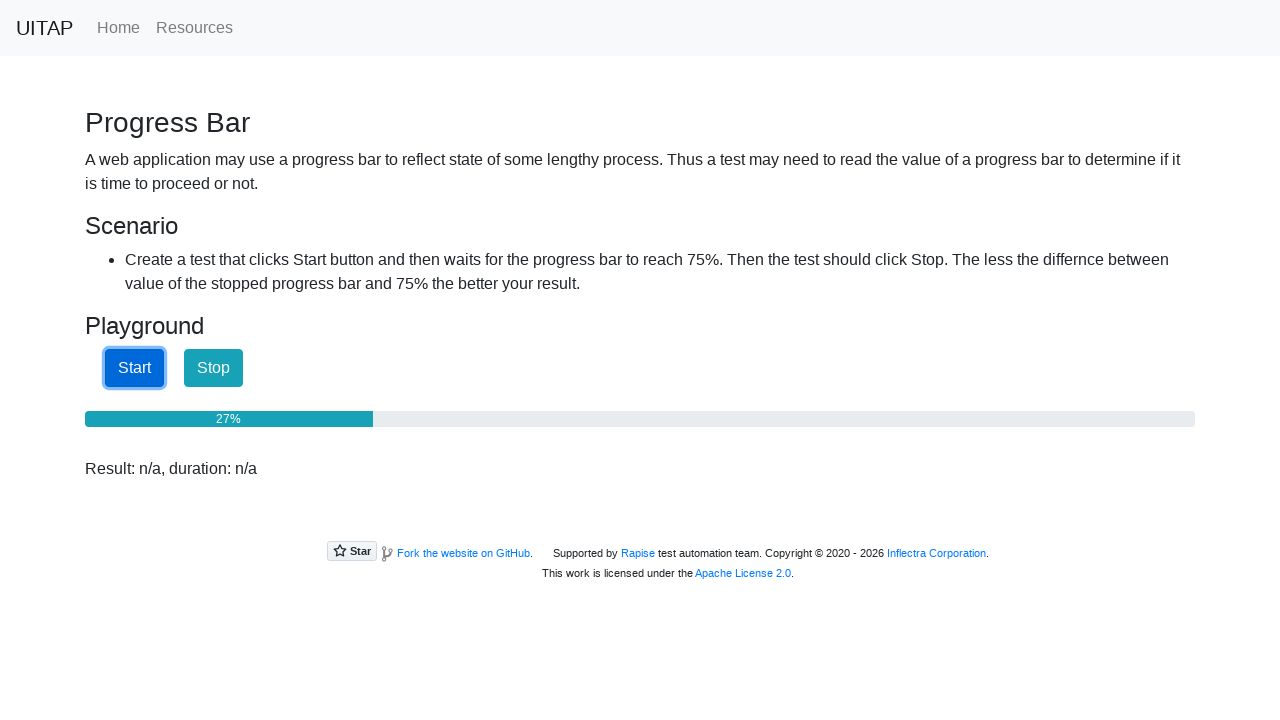

Checked progress bar value: 27%
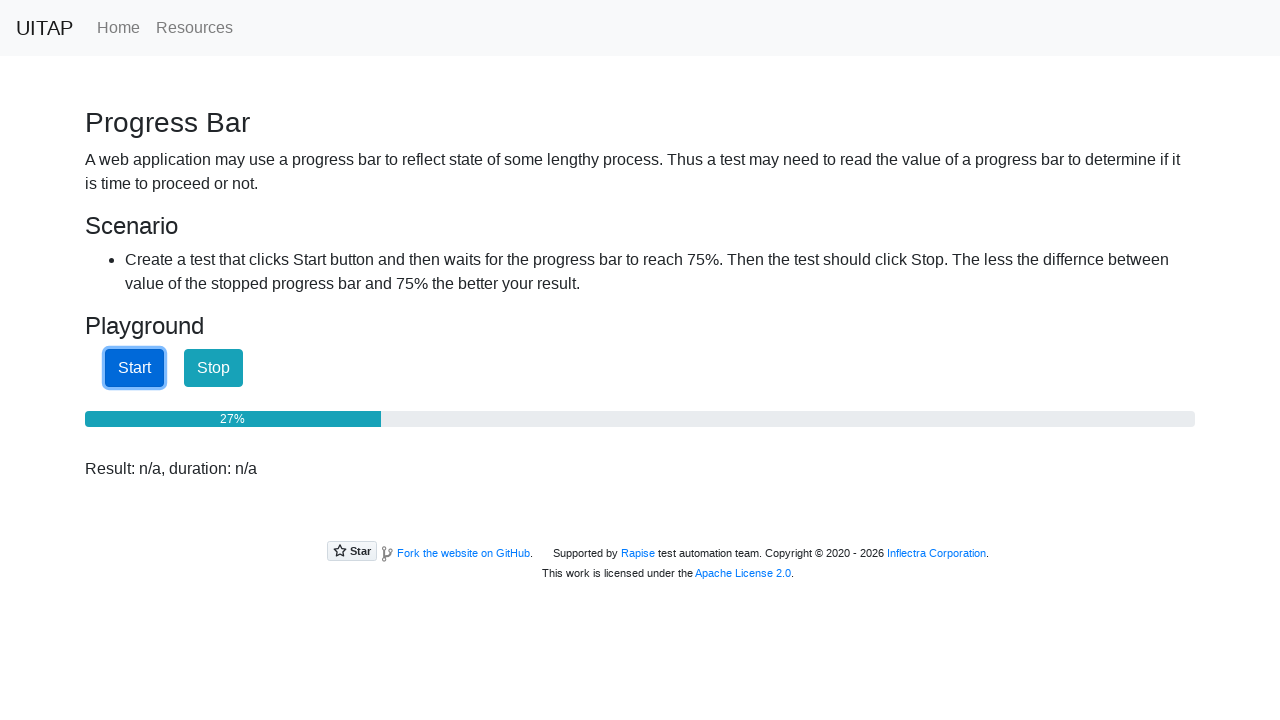

Checked progress bar value: 28%
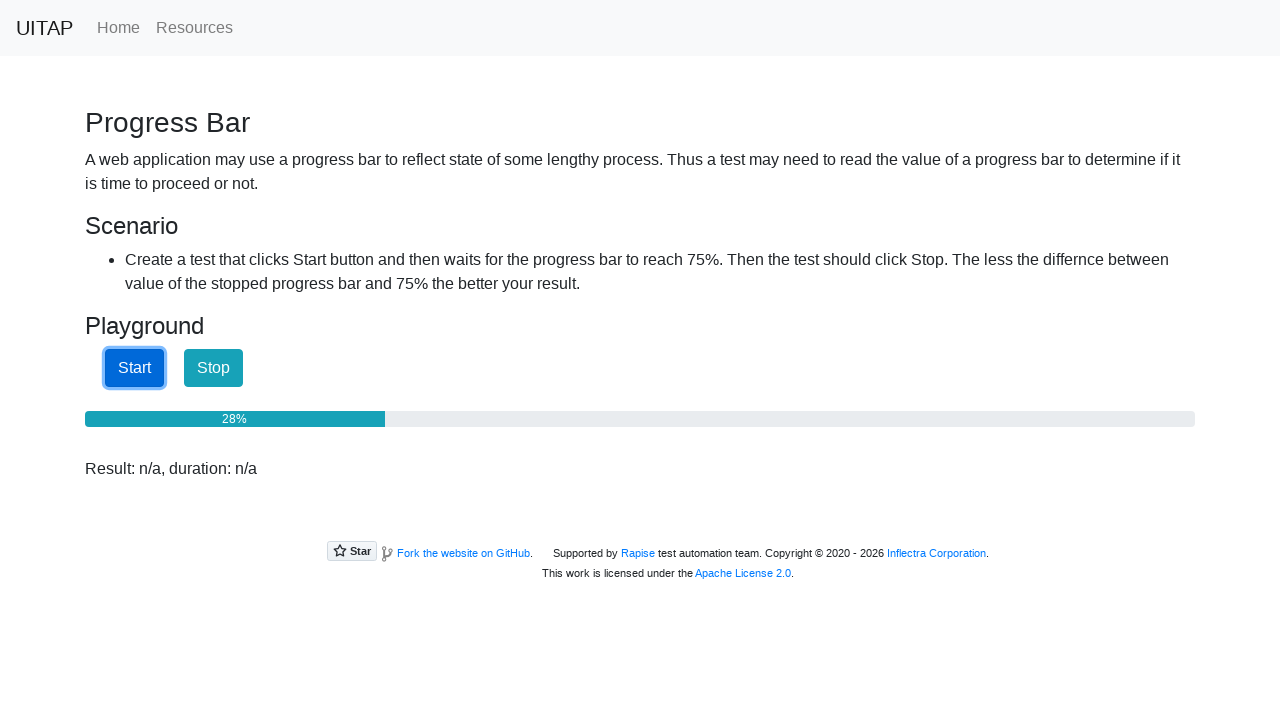

Checked progress bar value: 28%
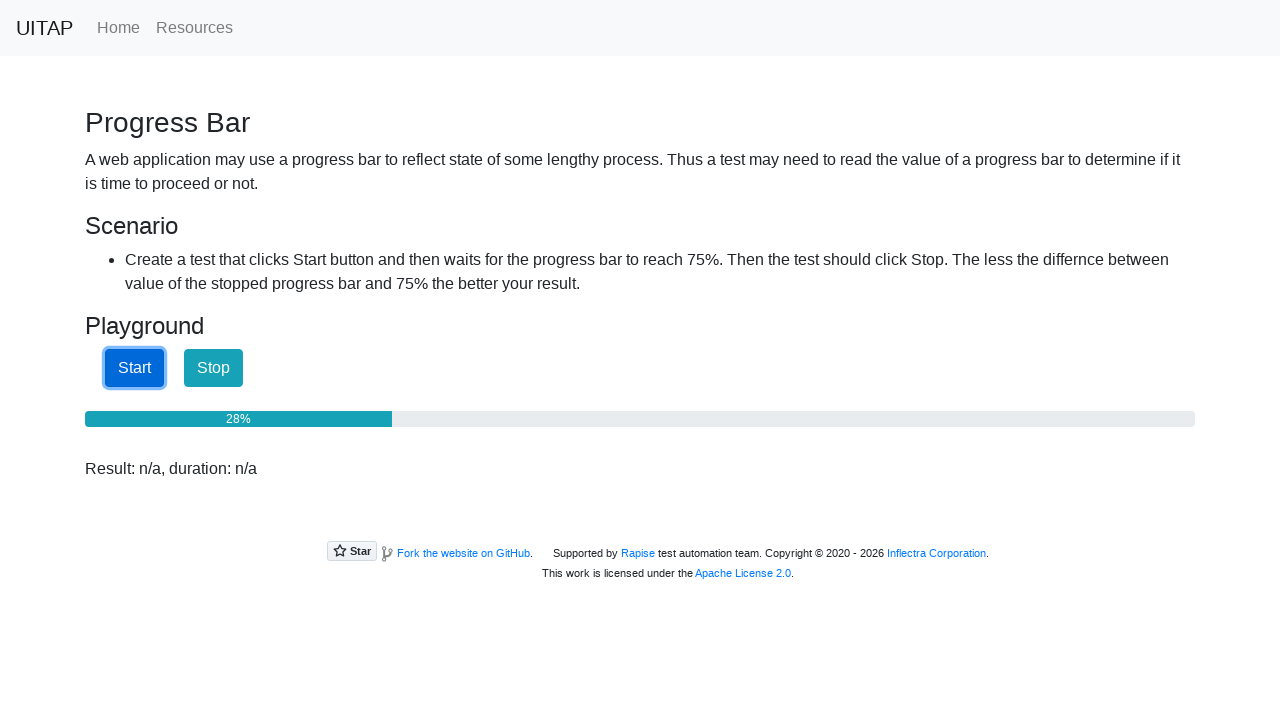

Checked progress bar value: 29%
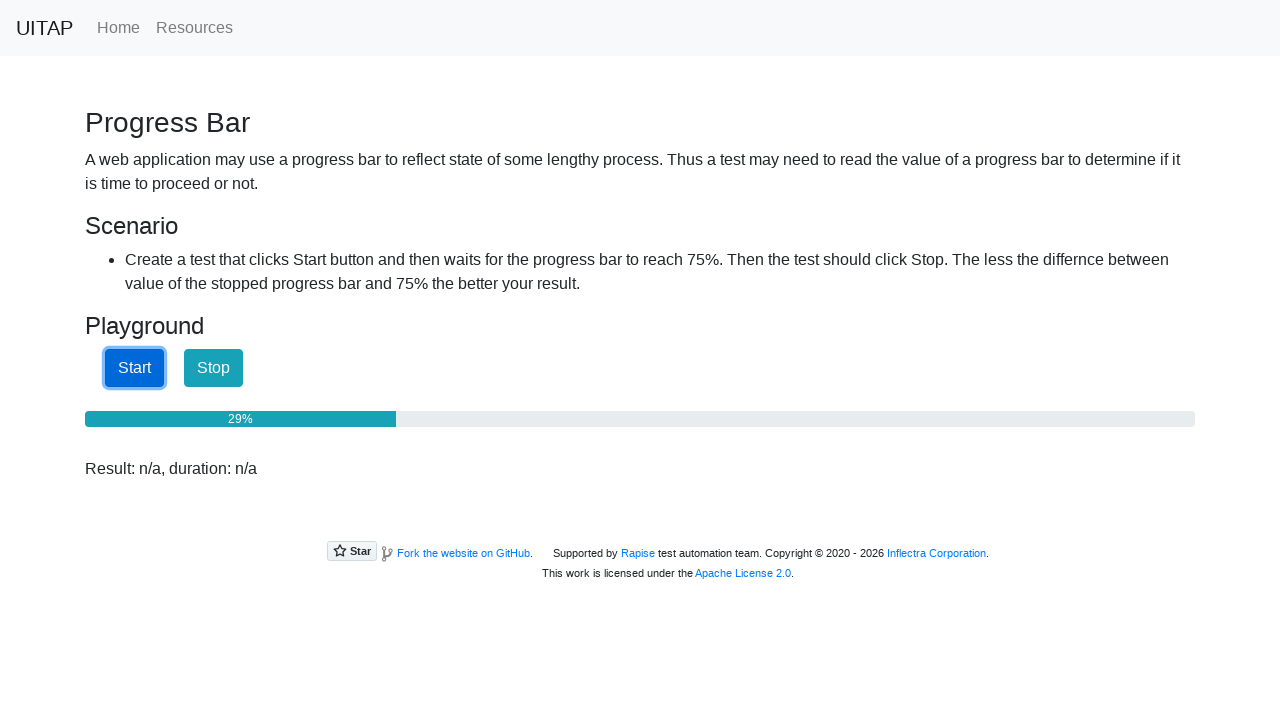

Checked progress bar value: 29%
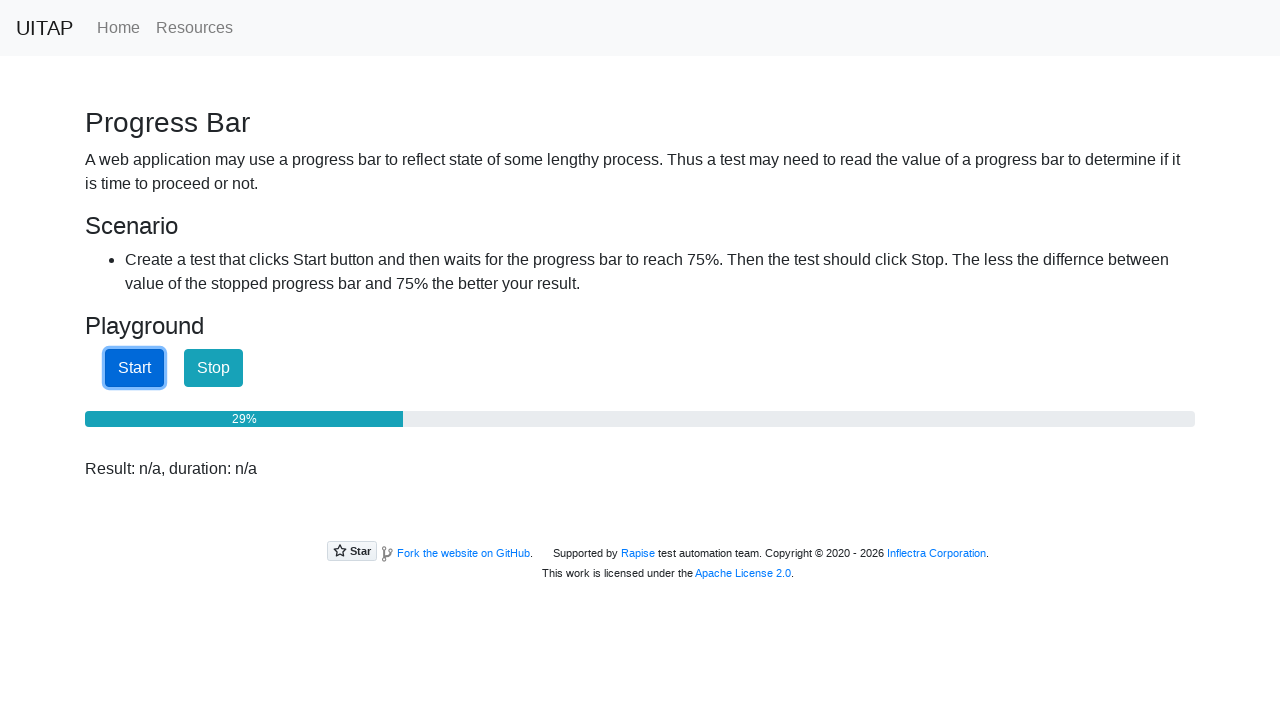

Checked progress bar value: 30%
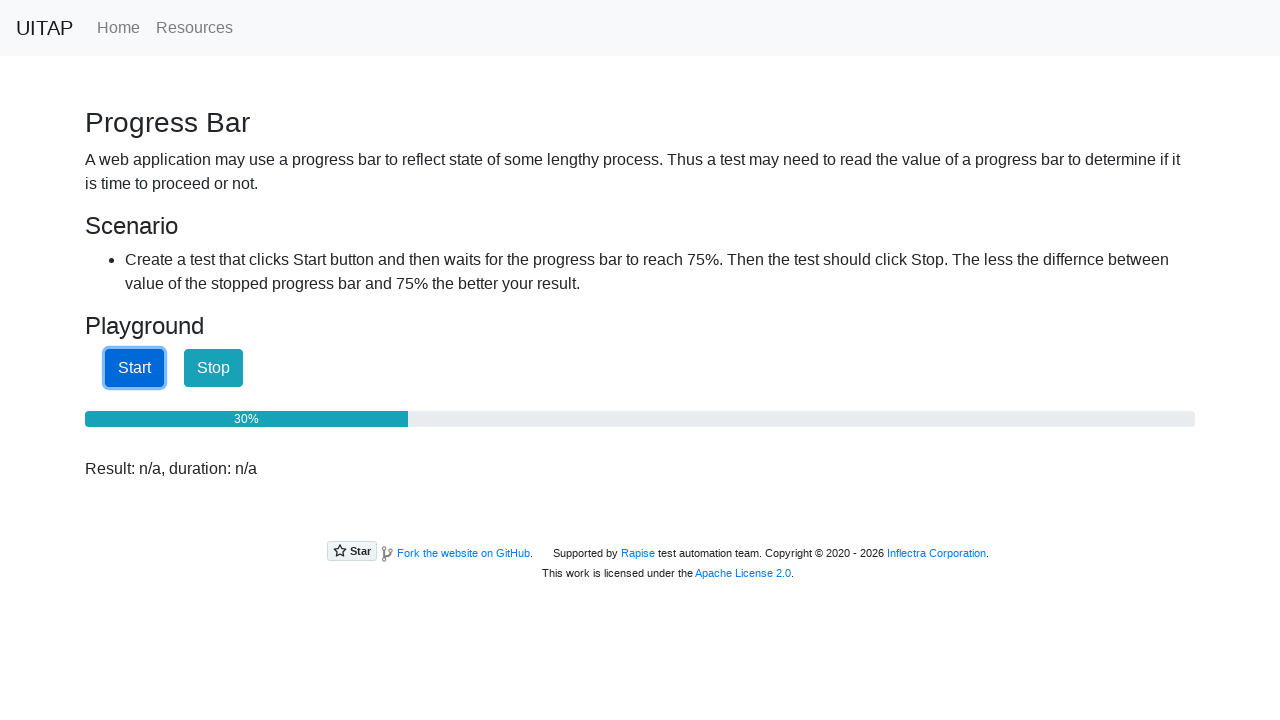

Checked progress bar value: 30%
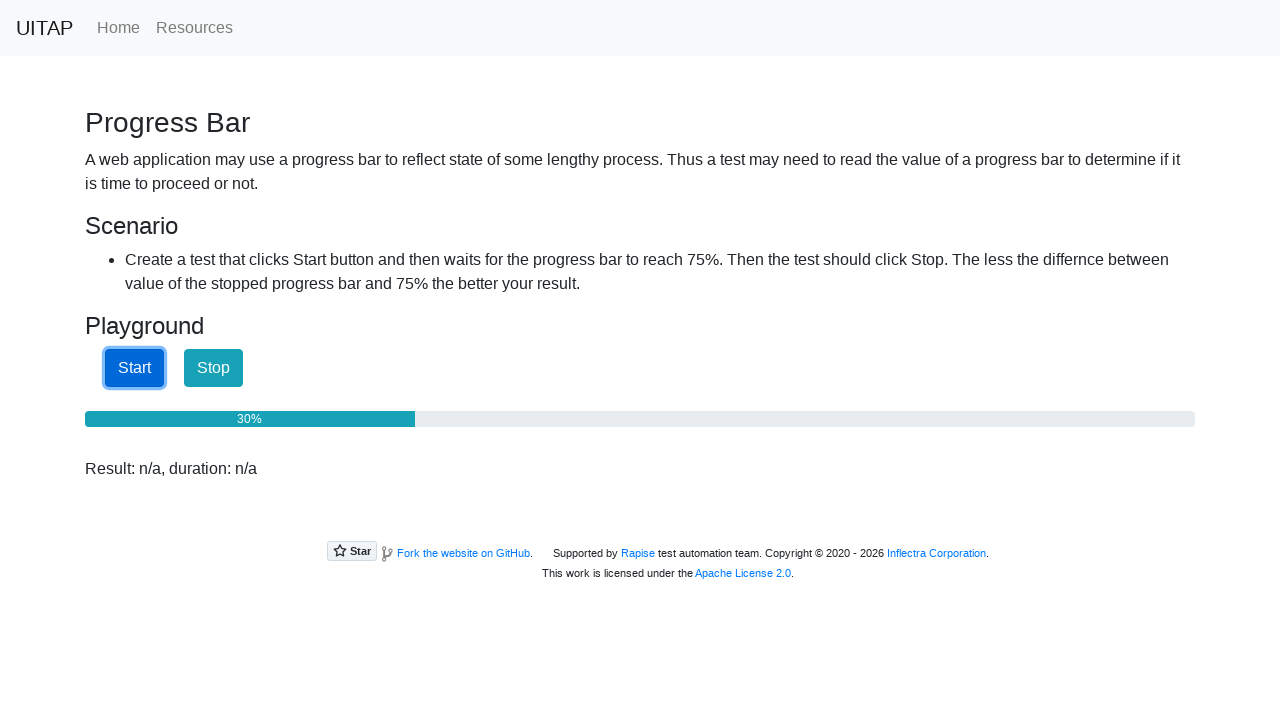

Checked progress bar value: 31%
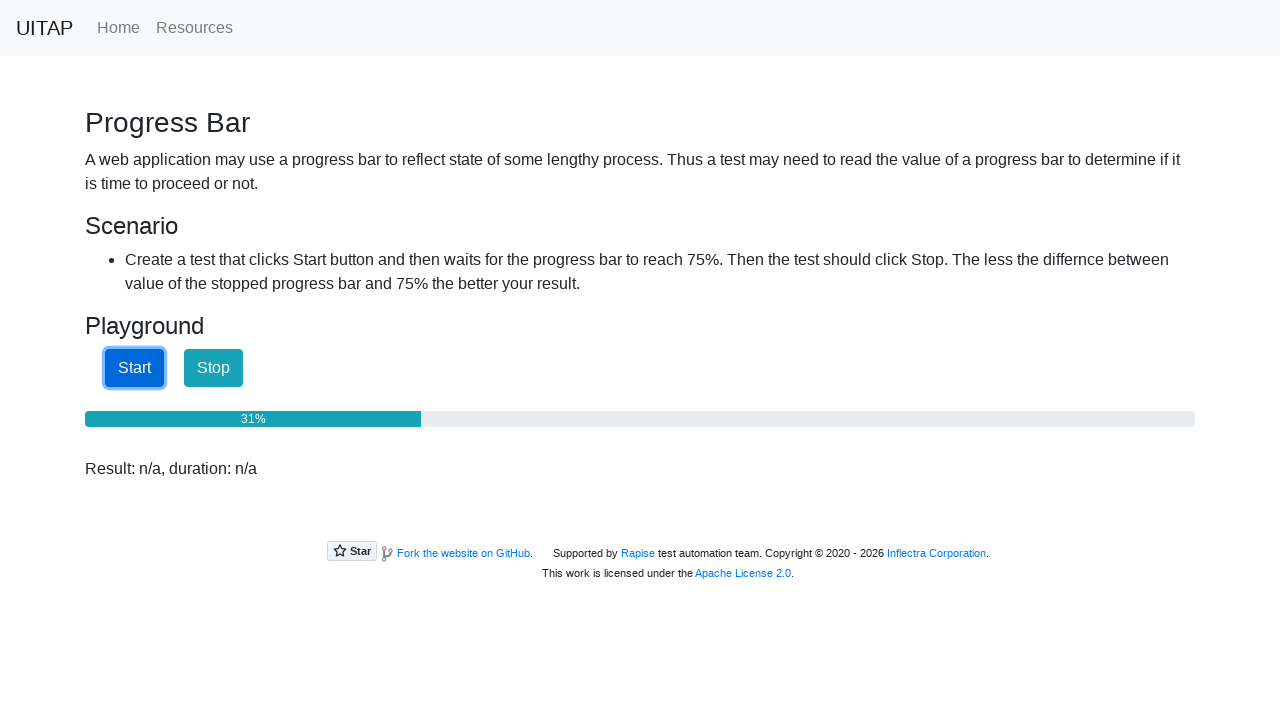

Checked progress bar value: 31%
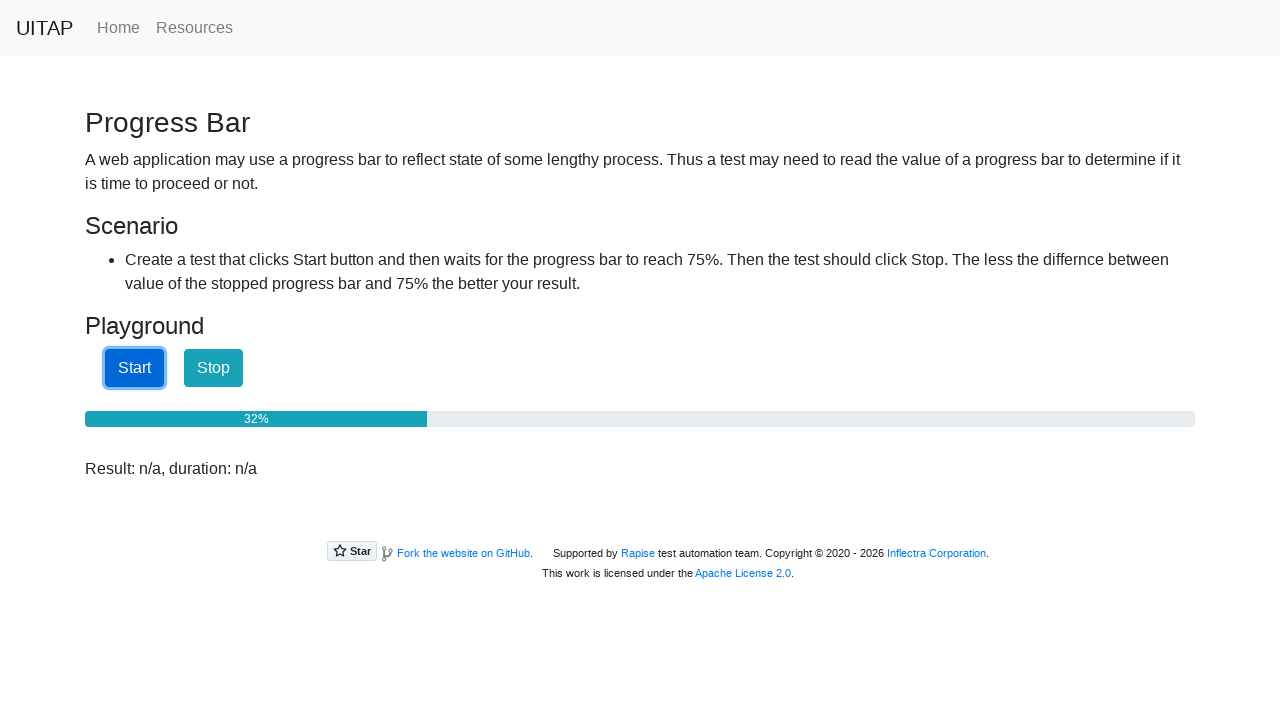

Checked progress bar value: 32%
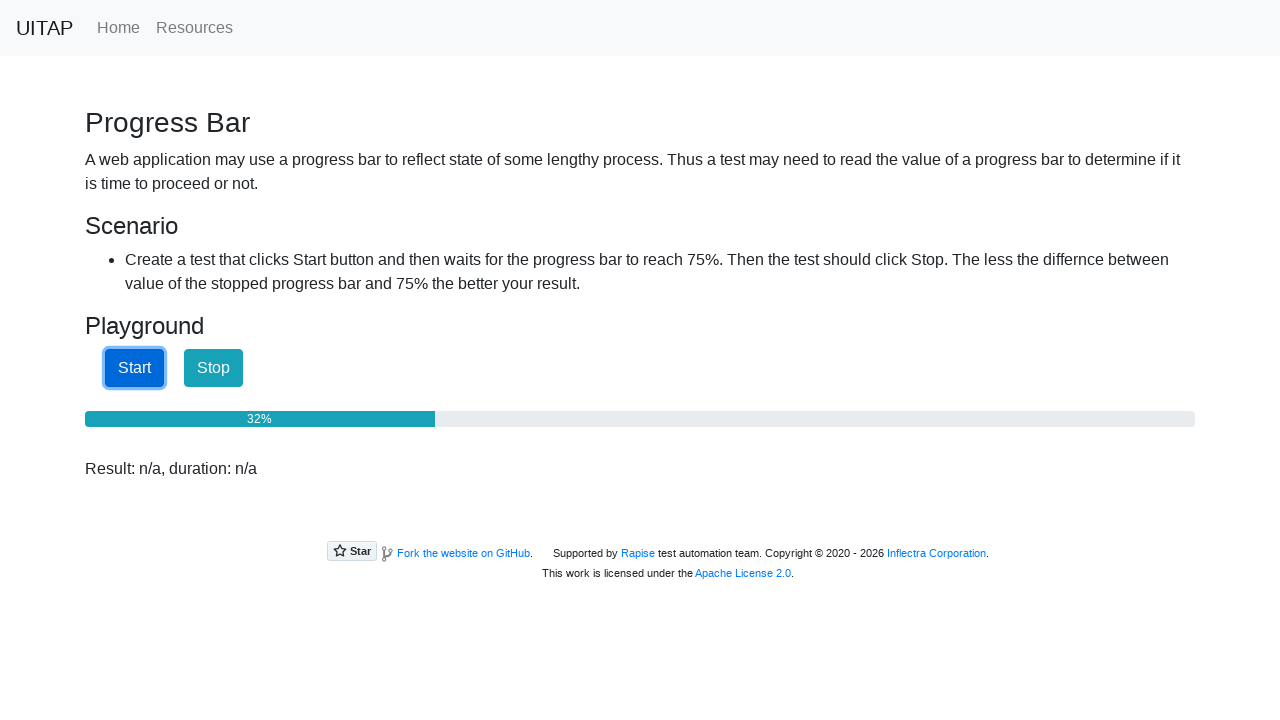

Checked progress bar value: 33%
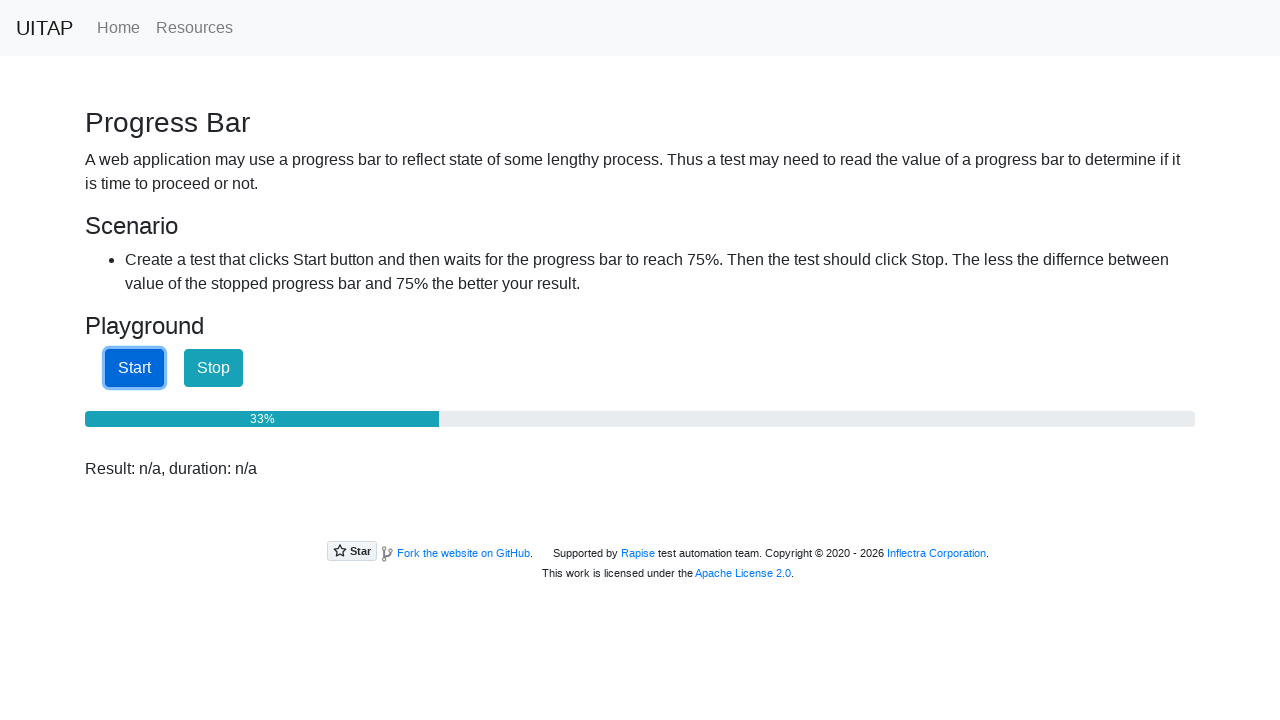

Checked progress bar value: 33%
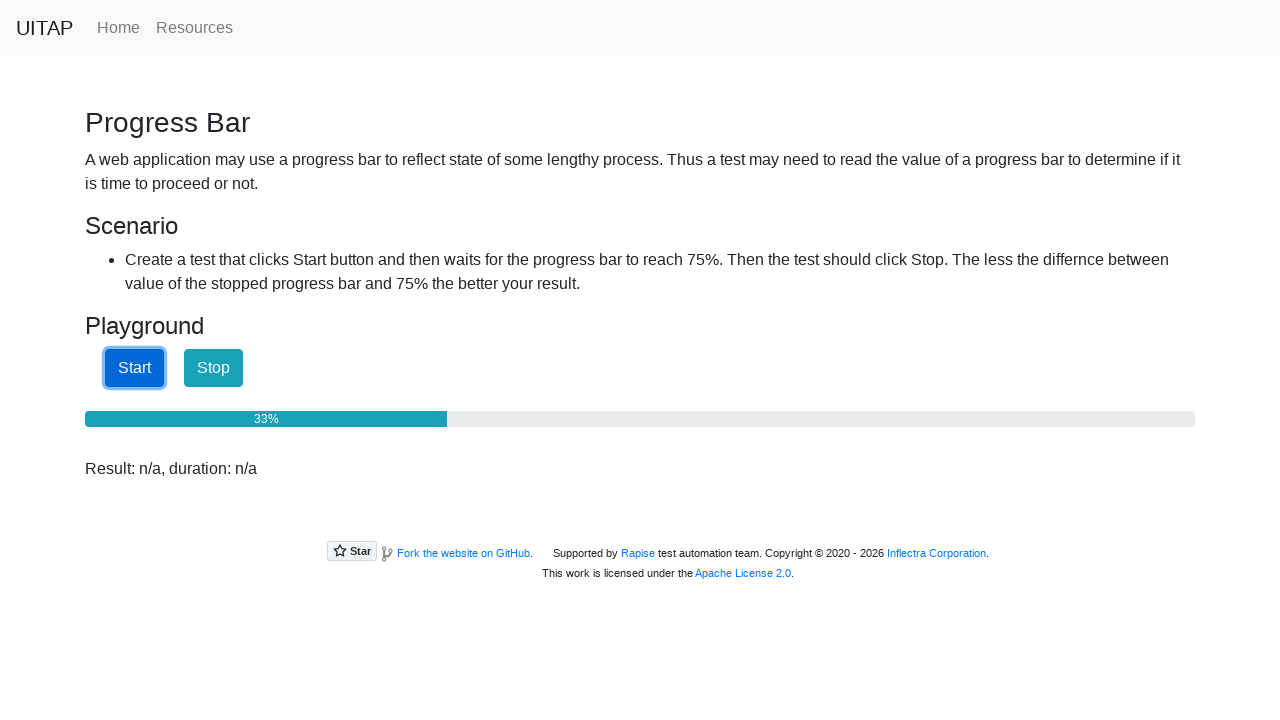

Checked progress bar value: 34%
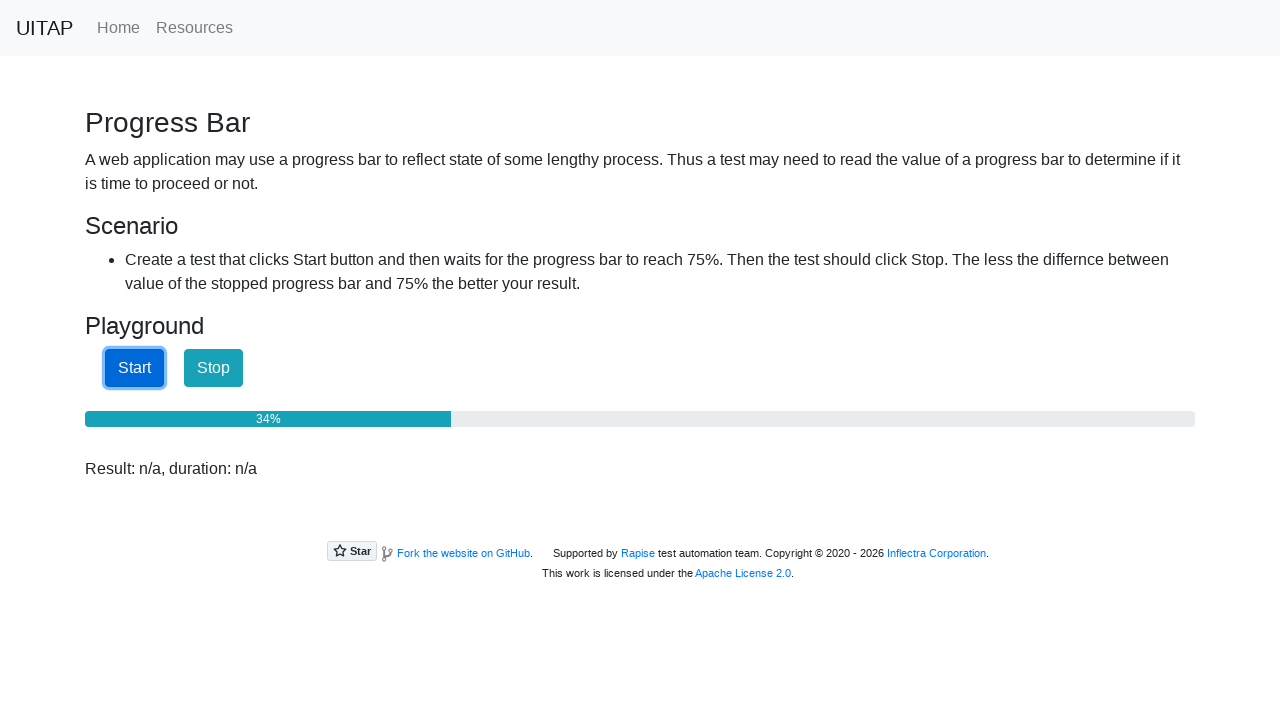

Checked progress bar value: 34%
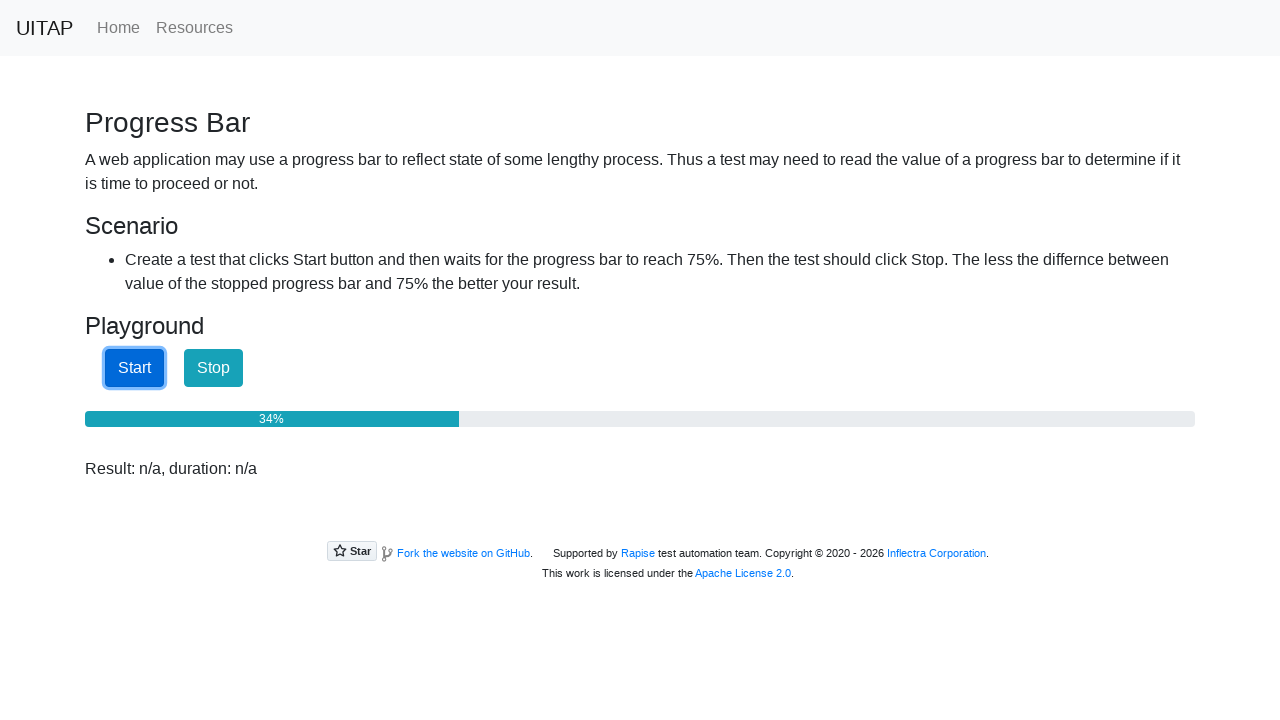

Checked progress bar value: 35%
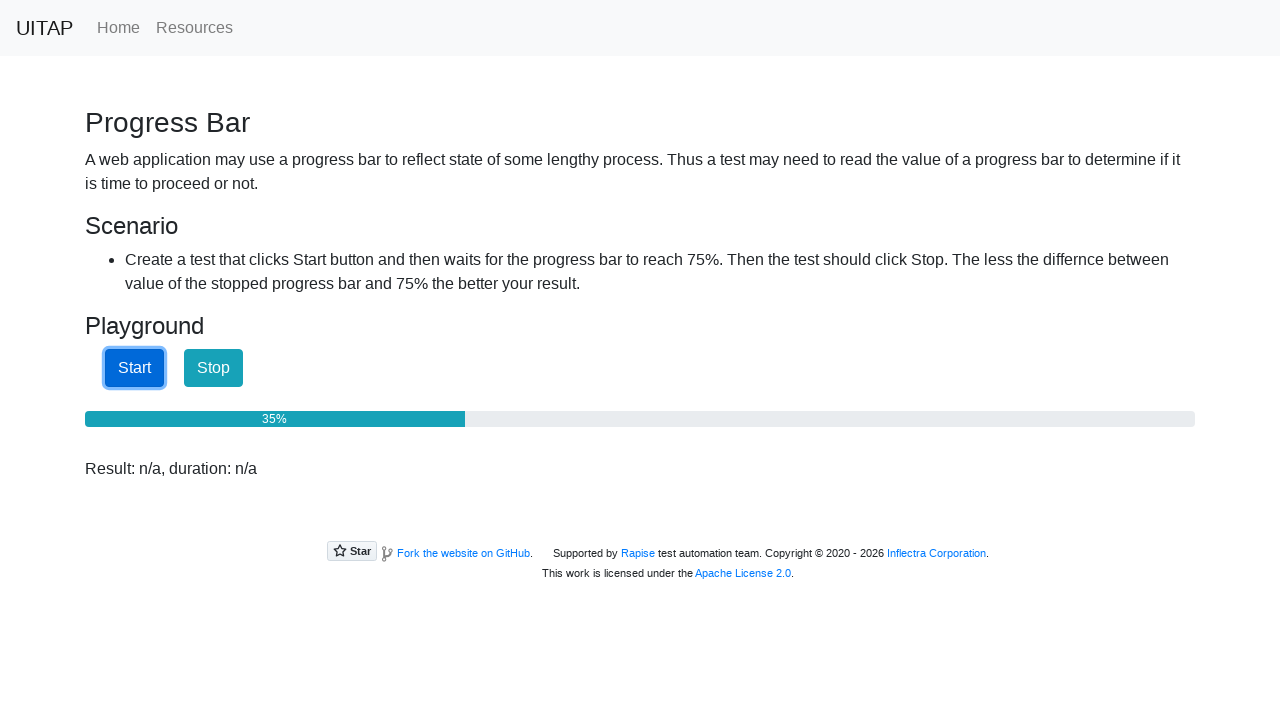

Clicked Stop button to halt progress bar at (214, 368) on button.btn-info
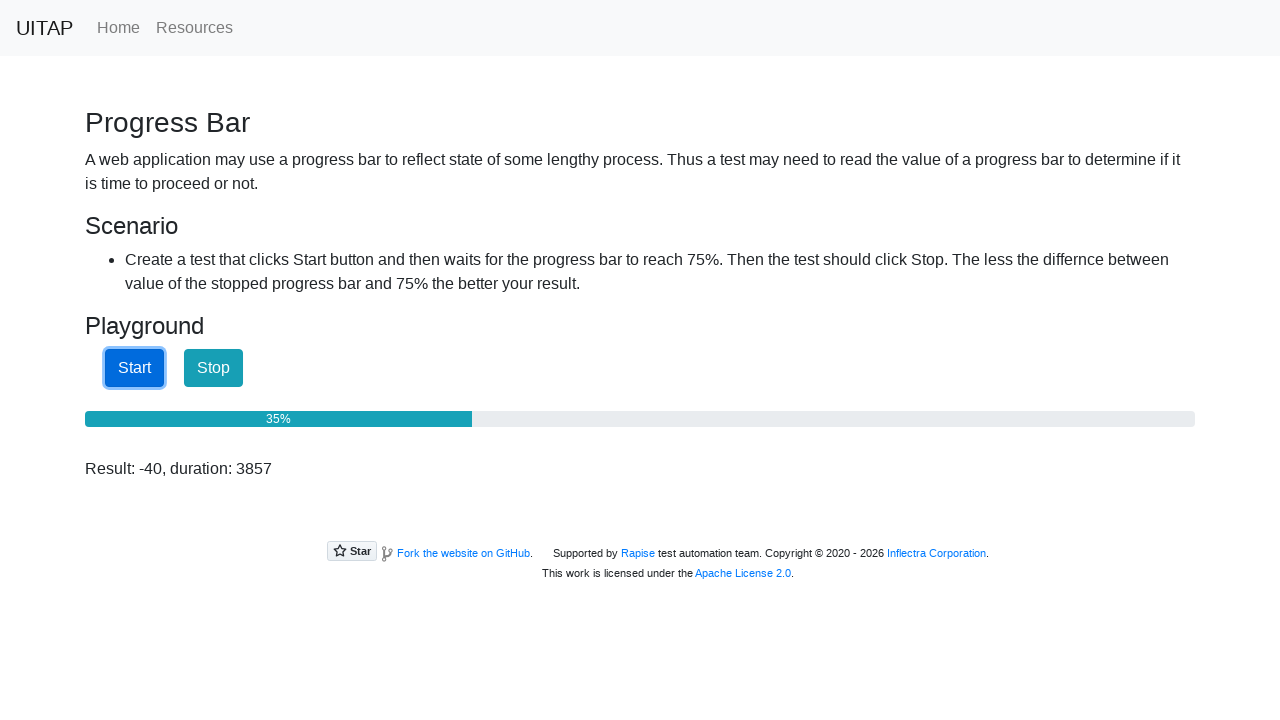

Verified progress bar stopped at or near 35%
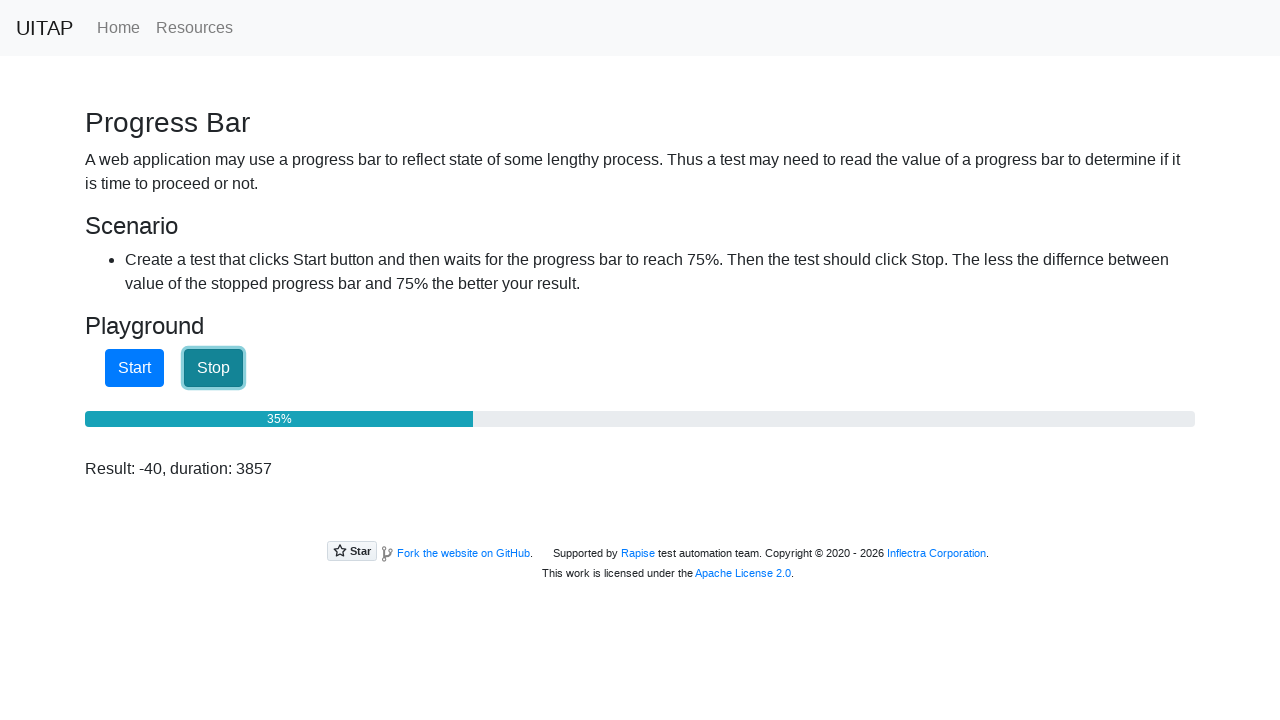

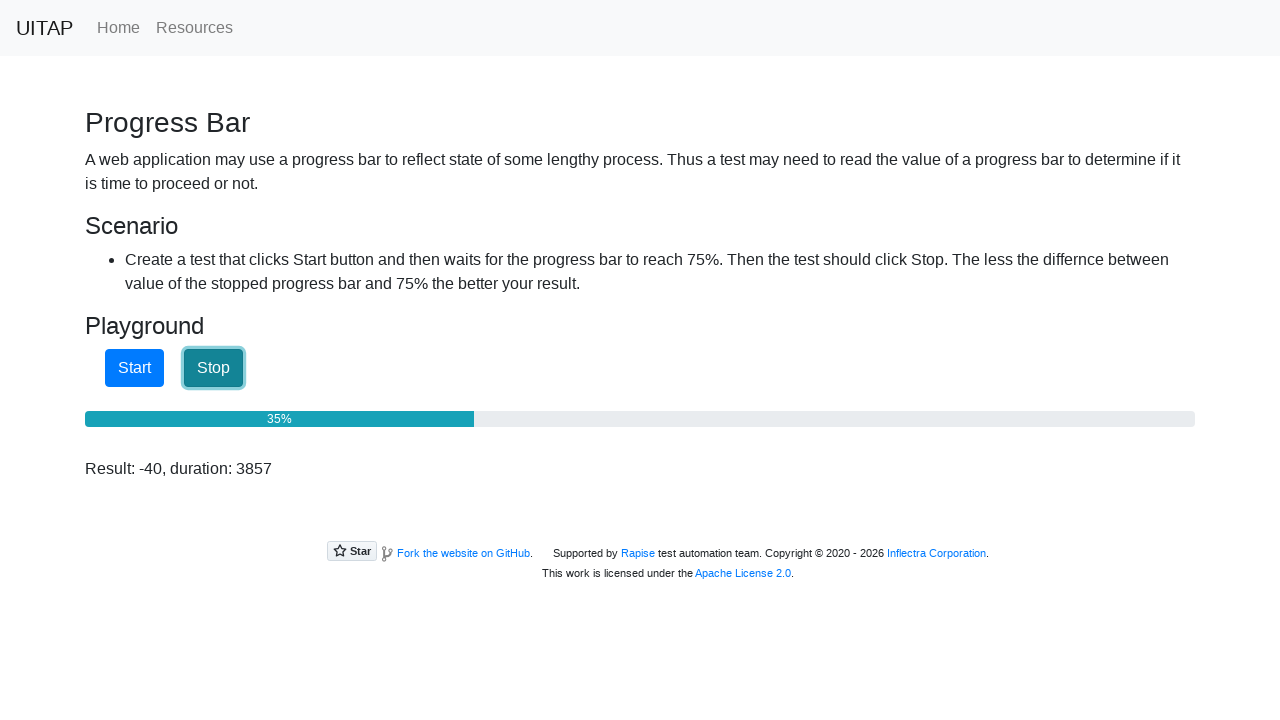